Tests dynamic loading where an element is rendered after a loading bar completes. Clicks the start button and waits for the finish element to appear in the DOM and become visible.

Starting URL: http://the-internet.herokuapp.com/dynamic_loading/2

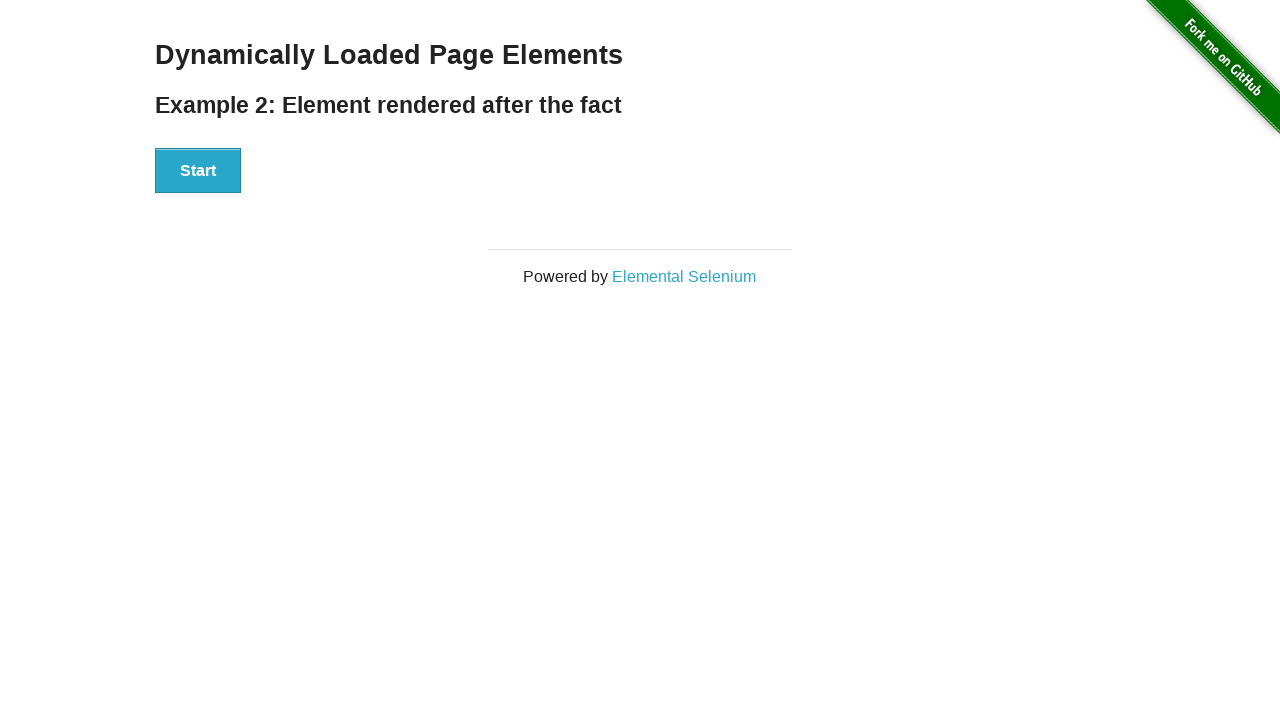

Clicked the start button to trigger dynamic loading at (198, 171) on #start button
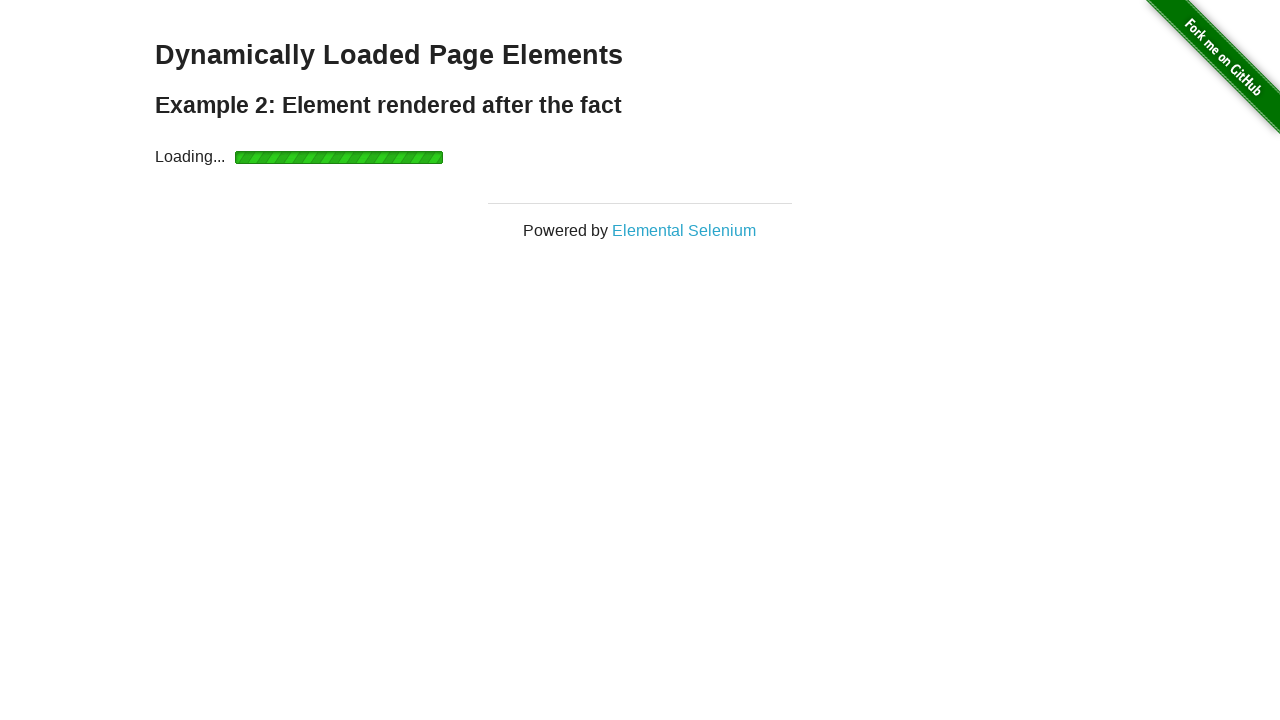

Waited for finish element to become visible after loading bar completed
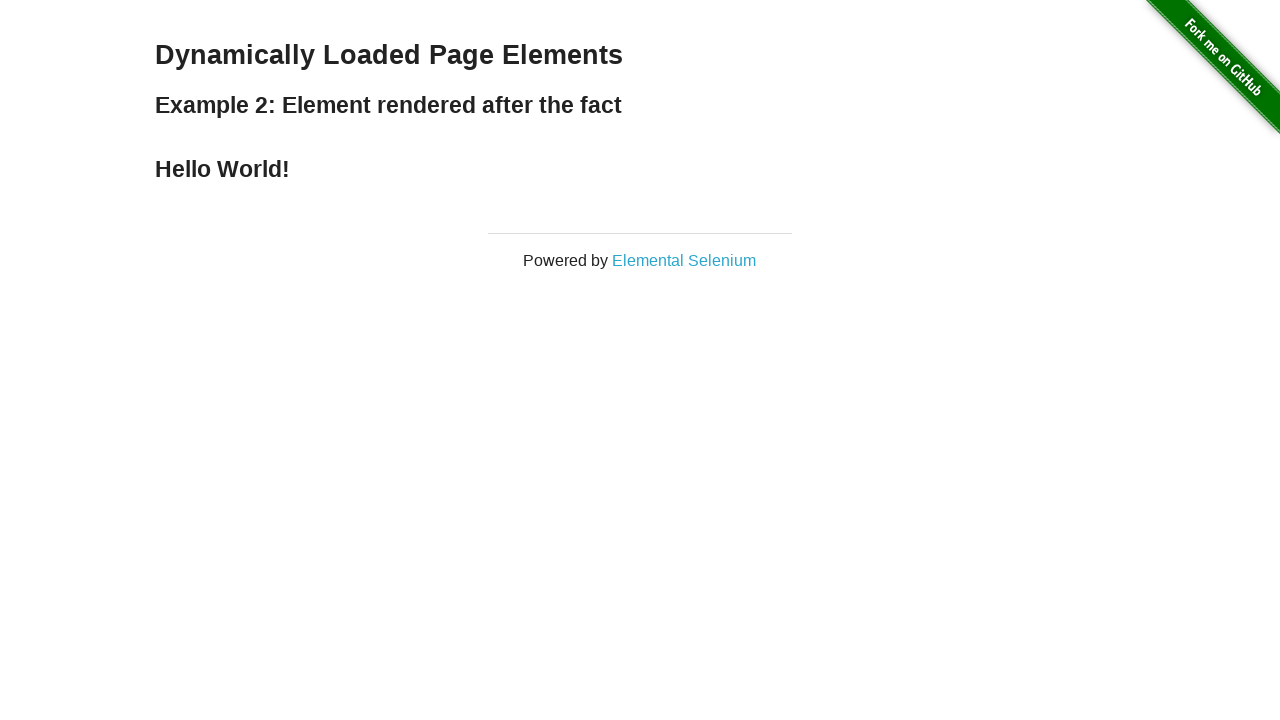

Verified that finish element contains 'Hello World!' text
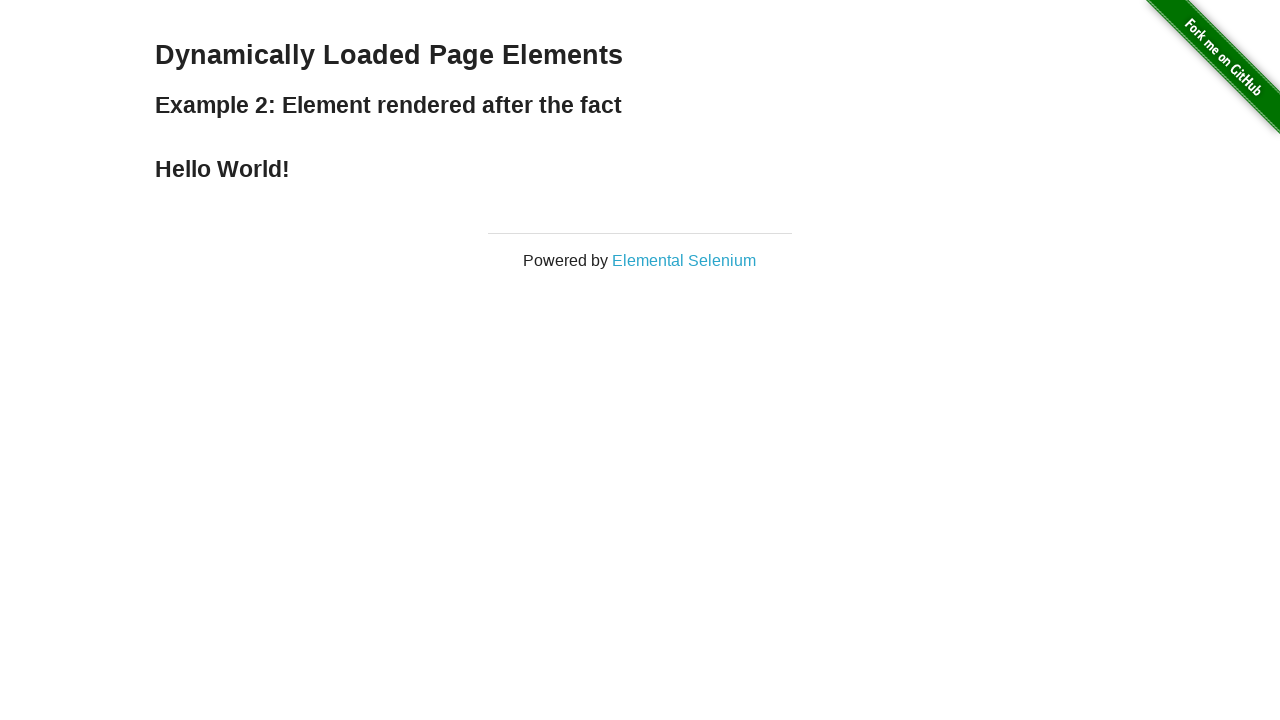

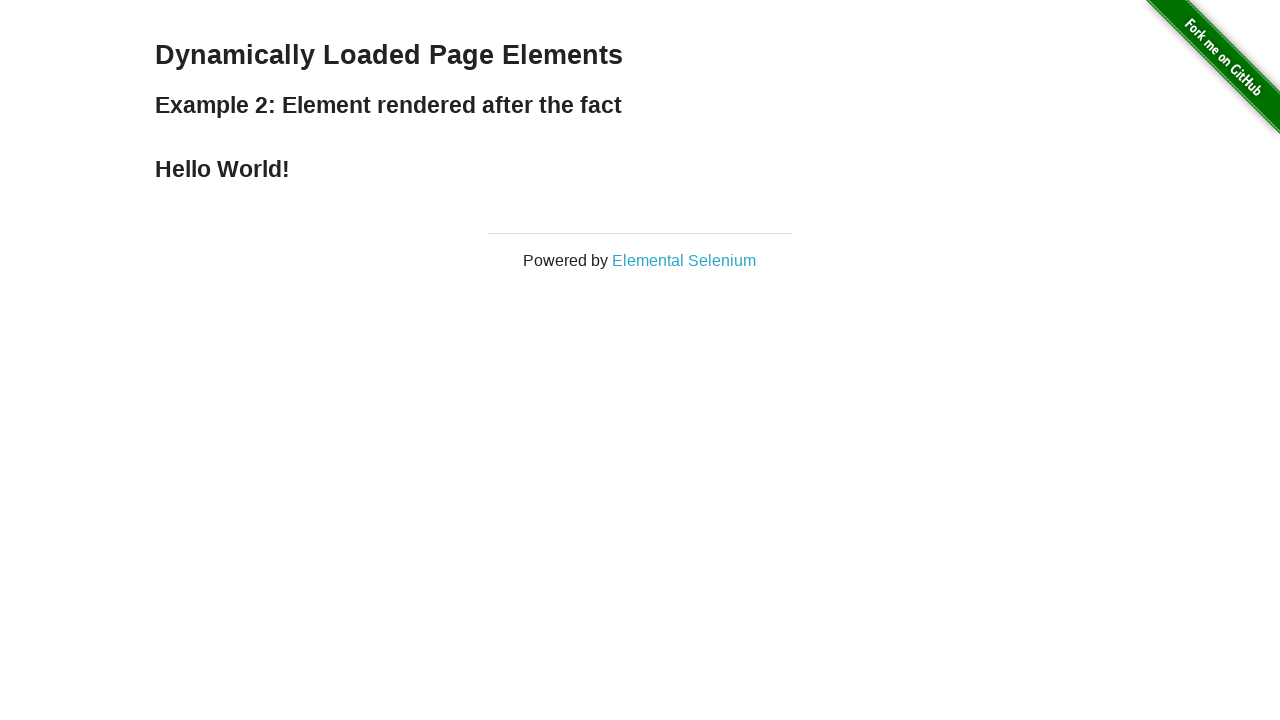